Tests slider interaction by dragging the slider handle from its initial position to the right using mouse movements

Starting URL: https://jqueryui.com/resources/demos/slider/default.html

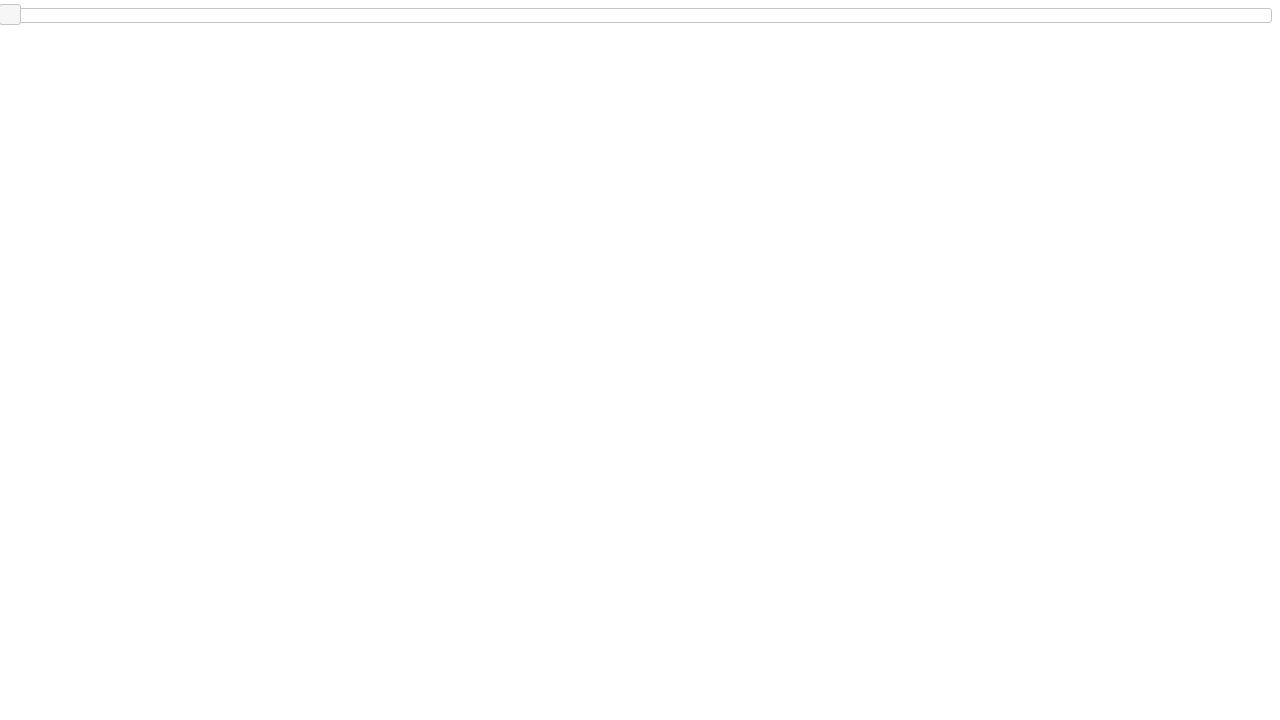

Waited for slider handle to become visible
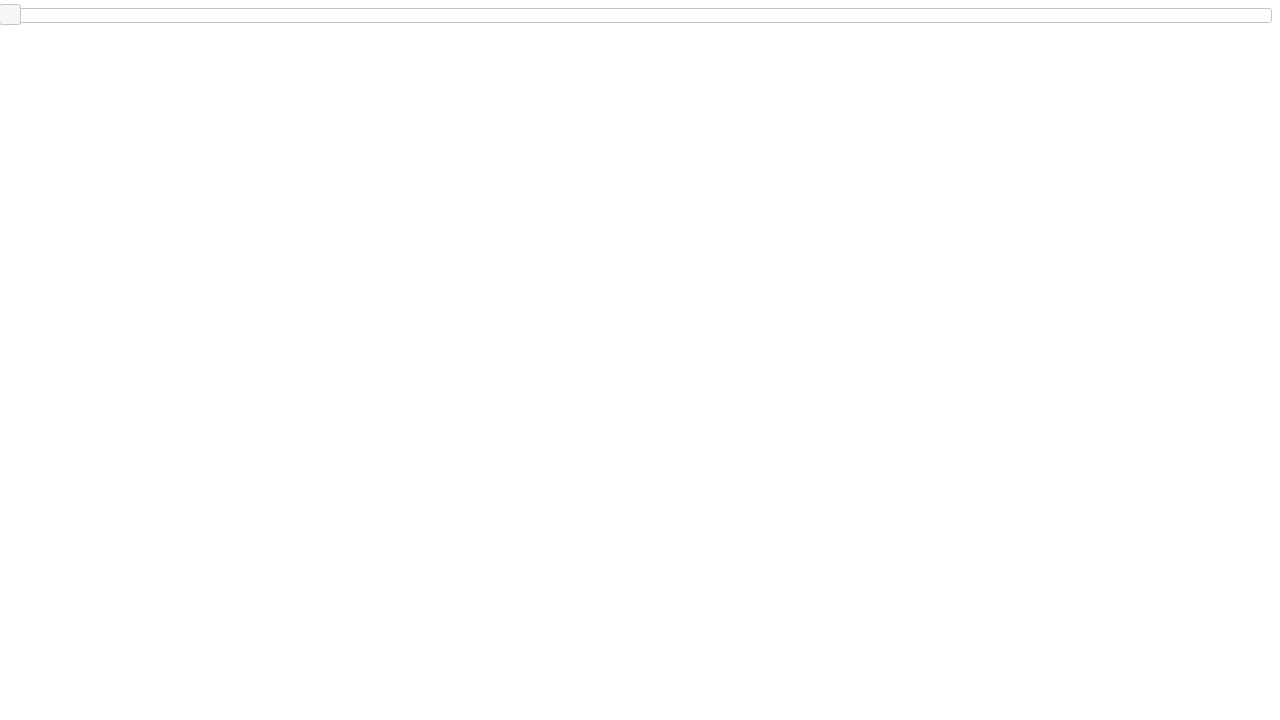

Retrieved bounding box of slider handle
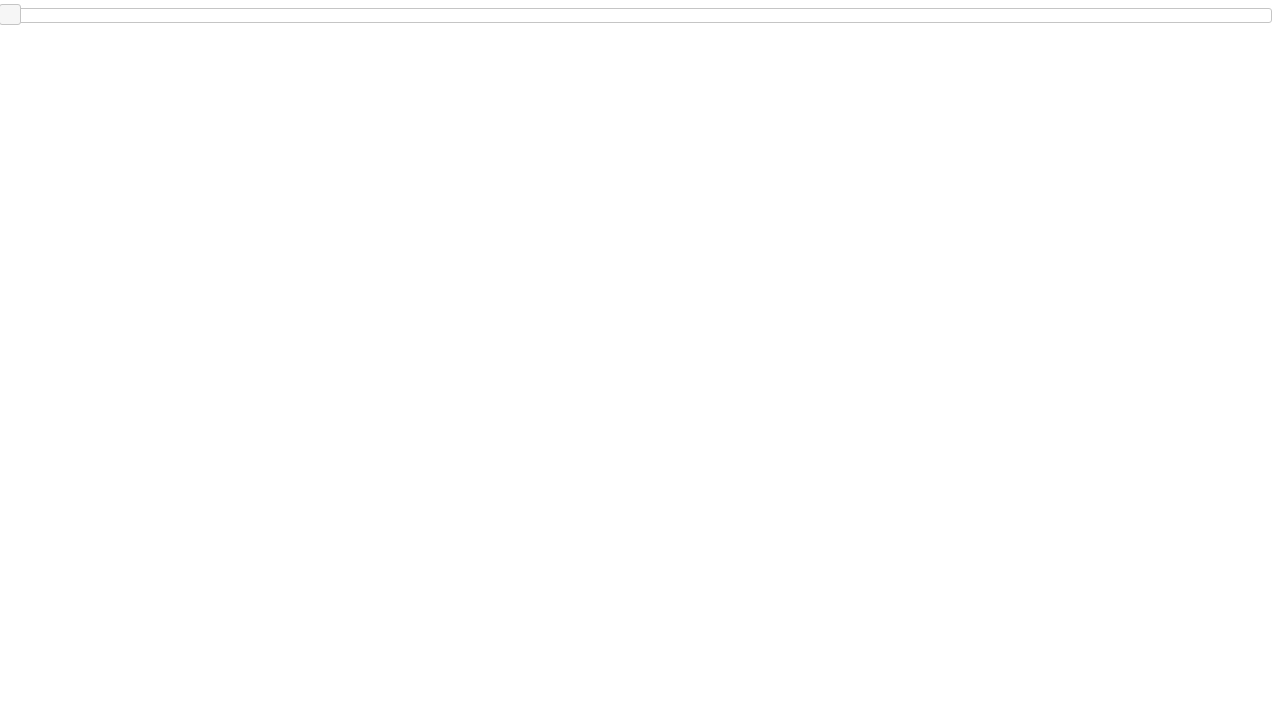

Moved mouse to center of slider handle at (10, 15)
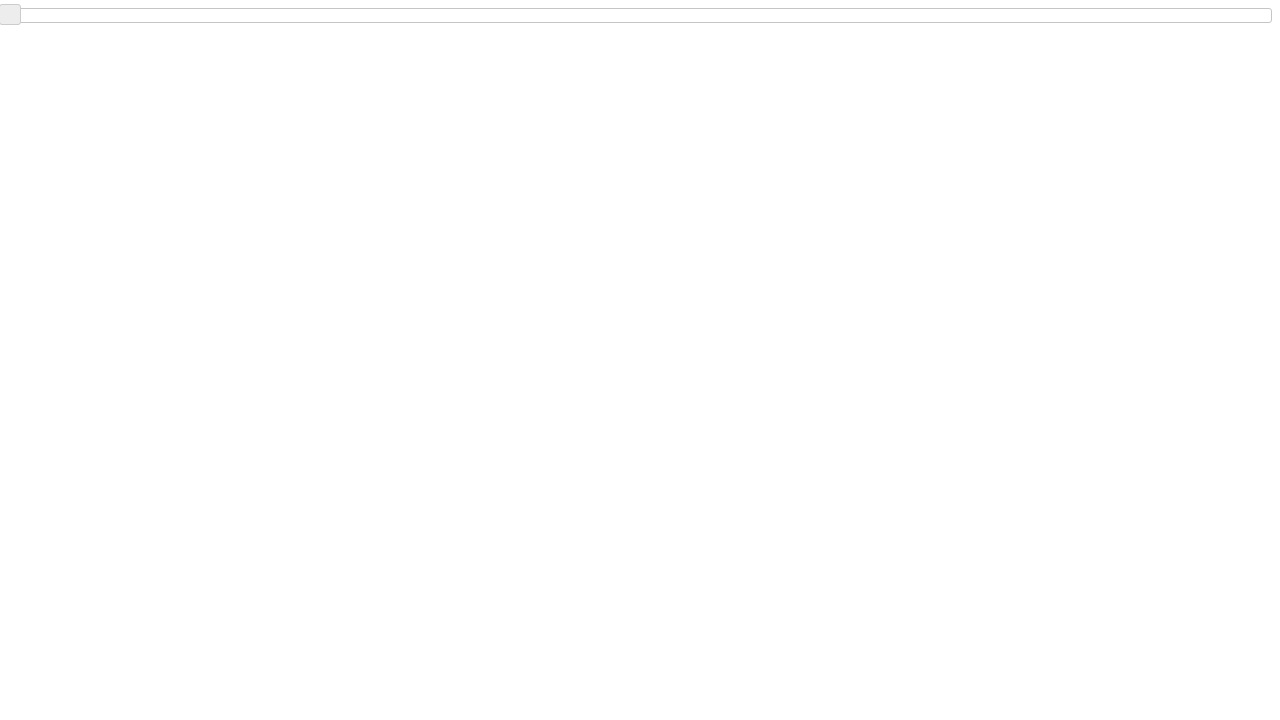

Pressed mouse button down on slider handle at (10, 15)
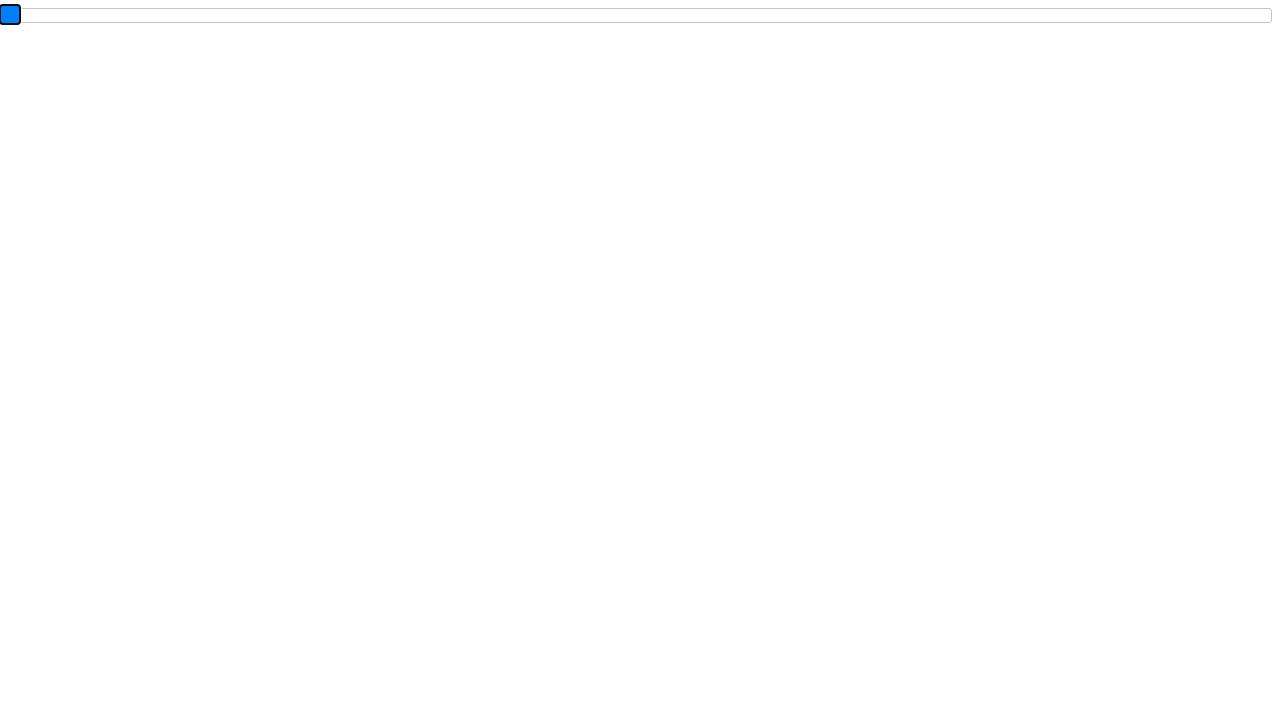

Dragged slider handle 400 pixels to the right at (399, 15)
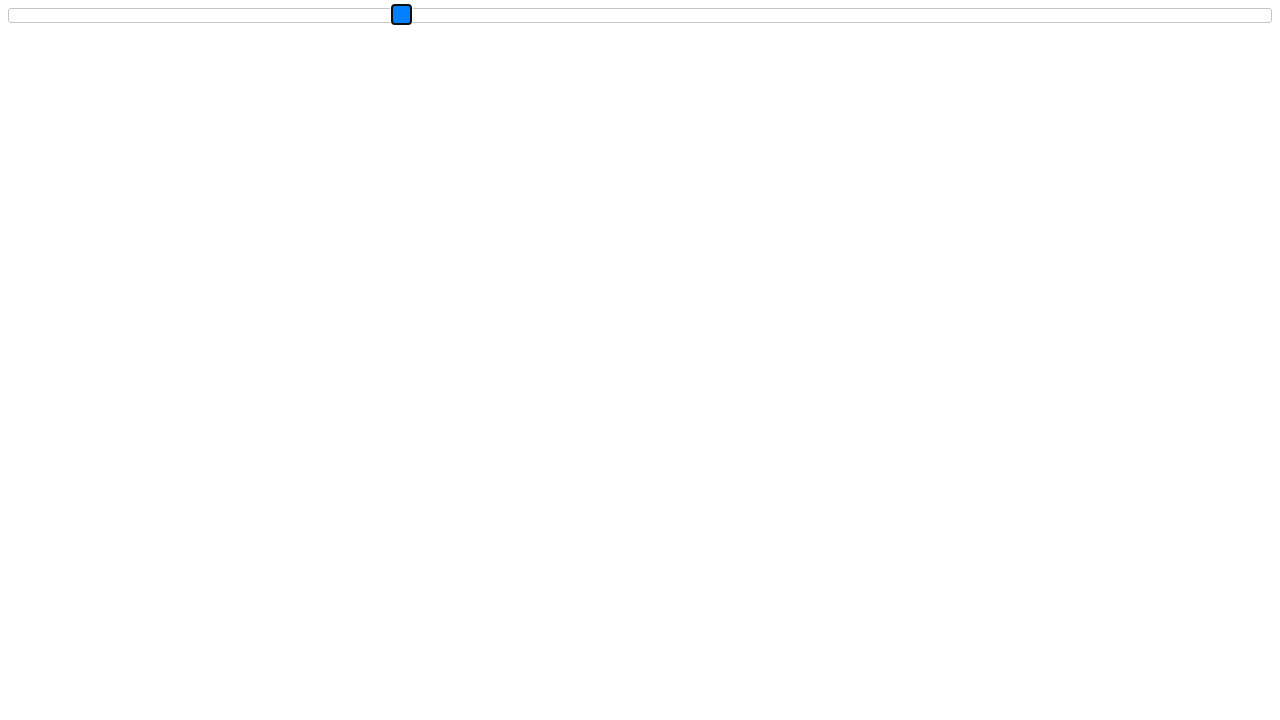

Released mouse button to complete slider drag at (399, 15)
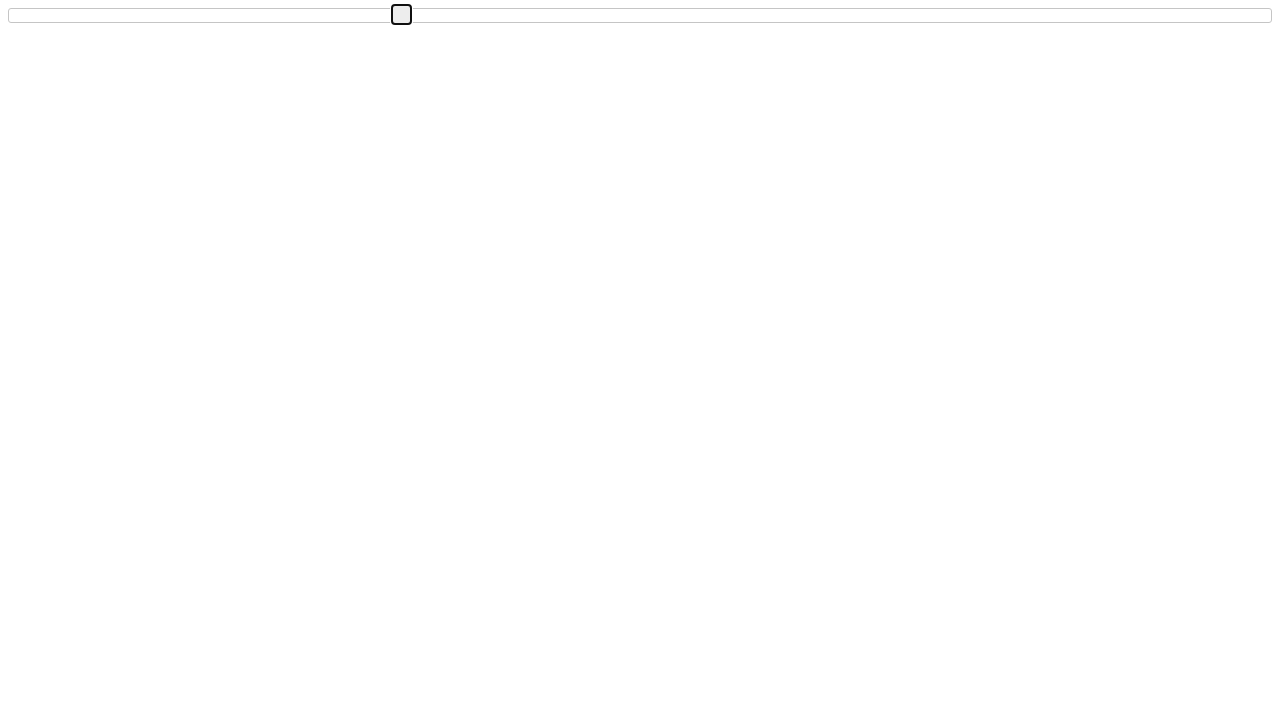

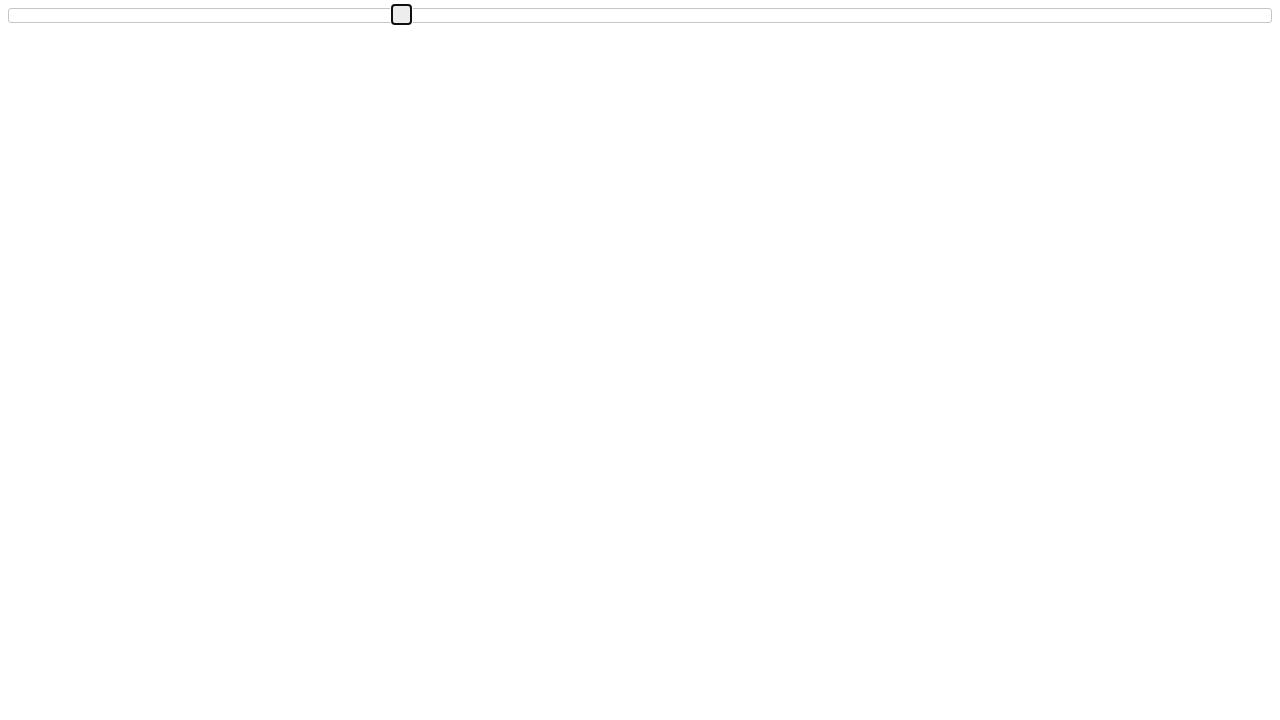